Tests explicit wait with custom options, waiting for an element to become interactable before sending keys

Starting URL: https://www.selenium.dev/selenium/web/dynamic.html

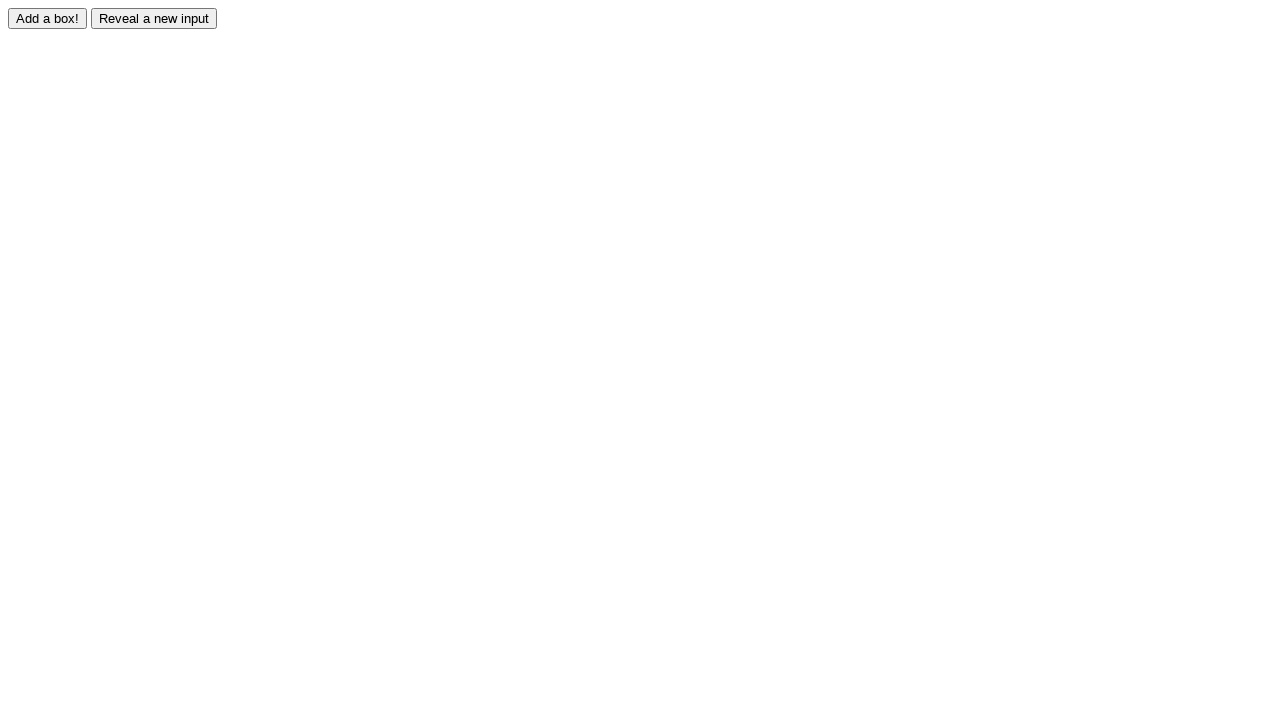

Got reference to the hidden element with id 'revealed'
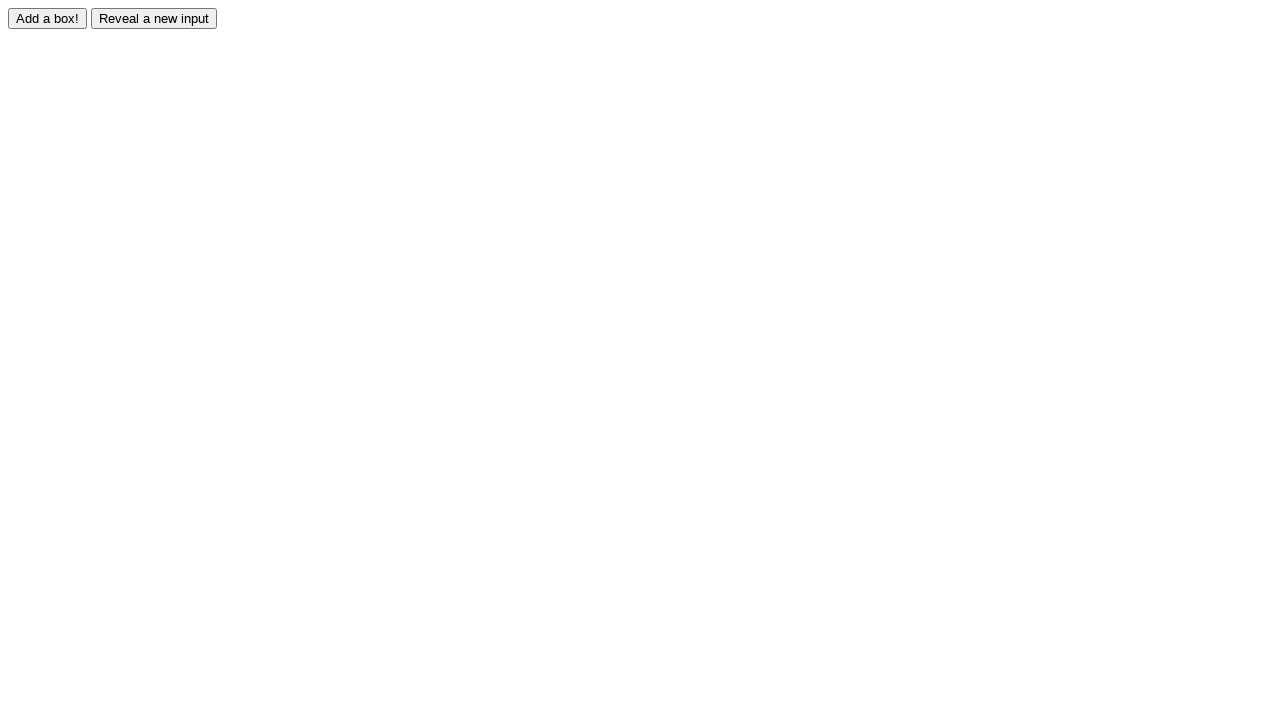

Clicked the reveal button to display the hidden element at (154, 18) on #reveal
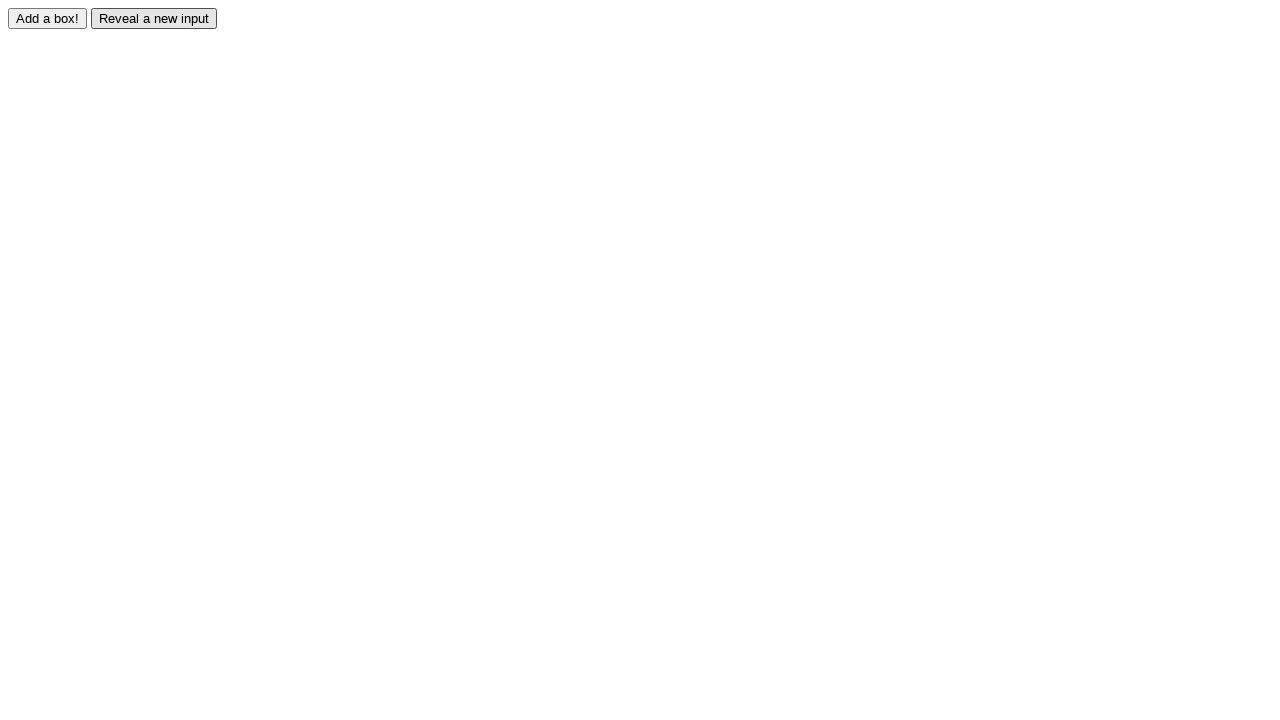

Filled the revealed element with 'Displayed' text using explicit wait with 2000ms timeout on #revealed
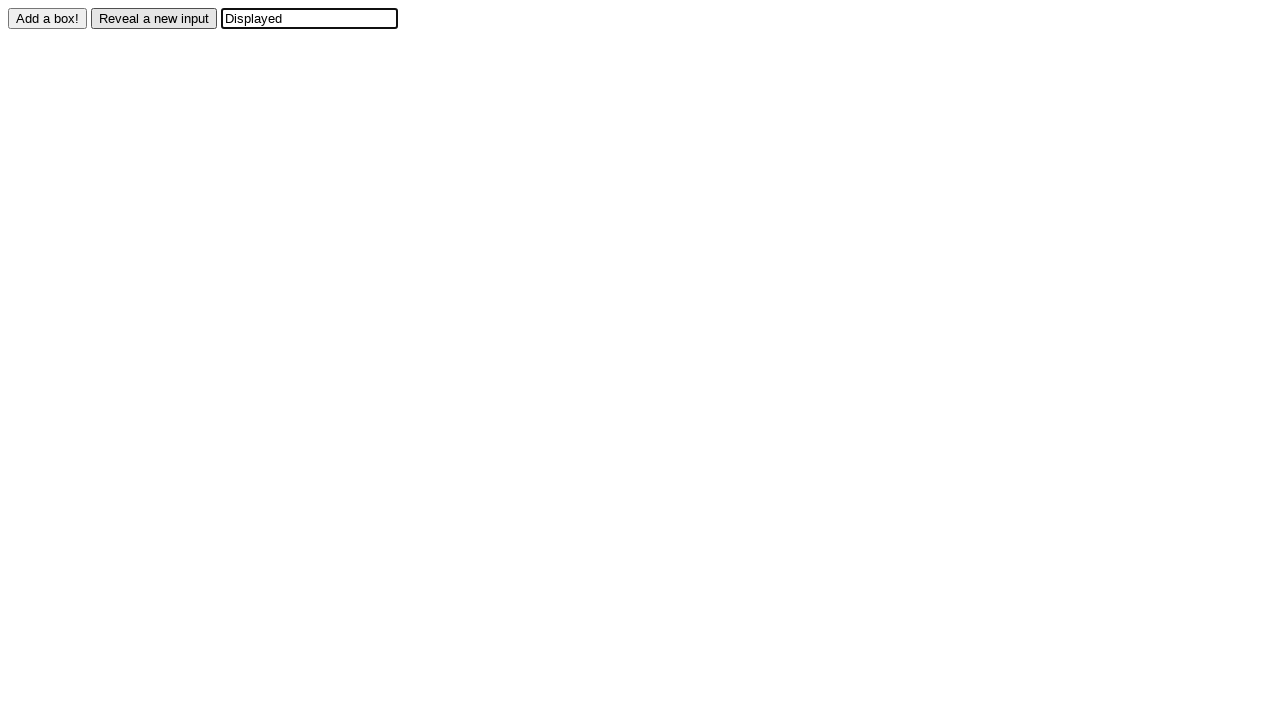

Verified that the input value equals 'Displayed'
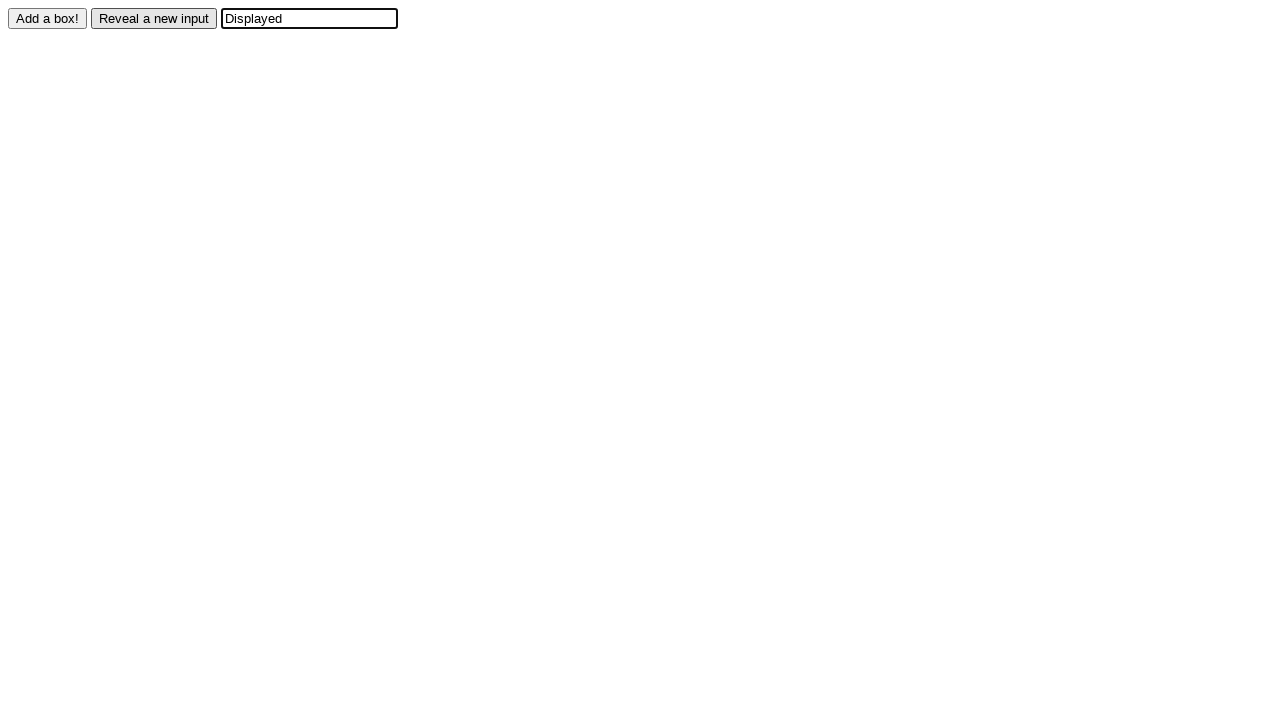

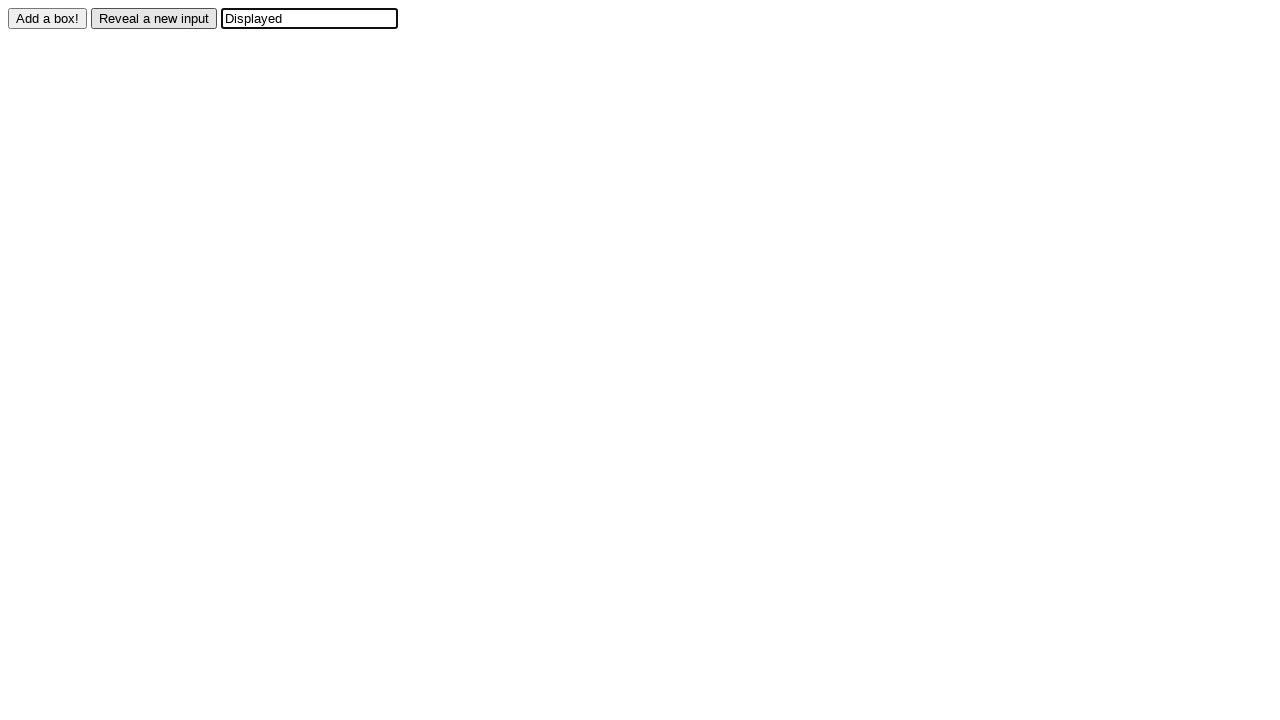